Tests a page with class attributes by navigating to it multiple times and verifying button text.

Starting URL: http://uitestingplayground.com/classattr

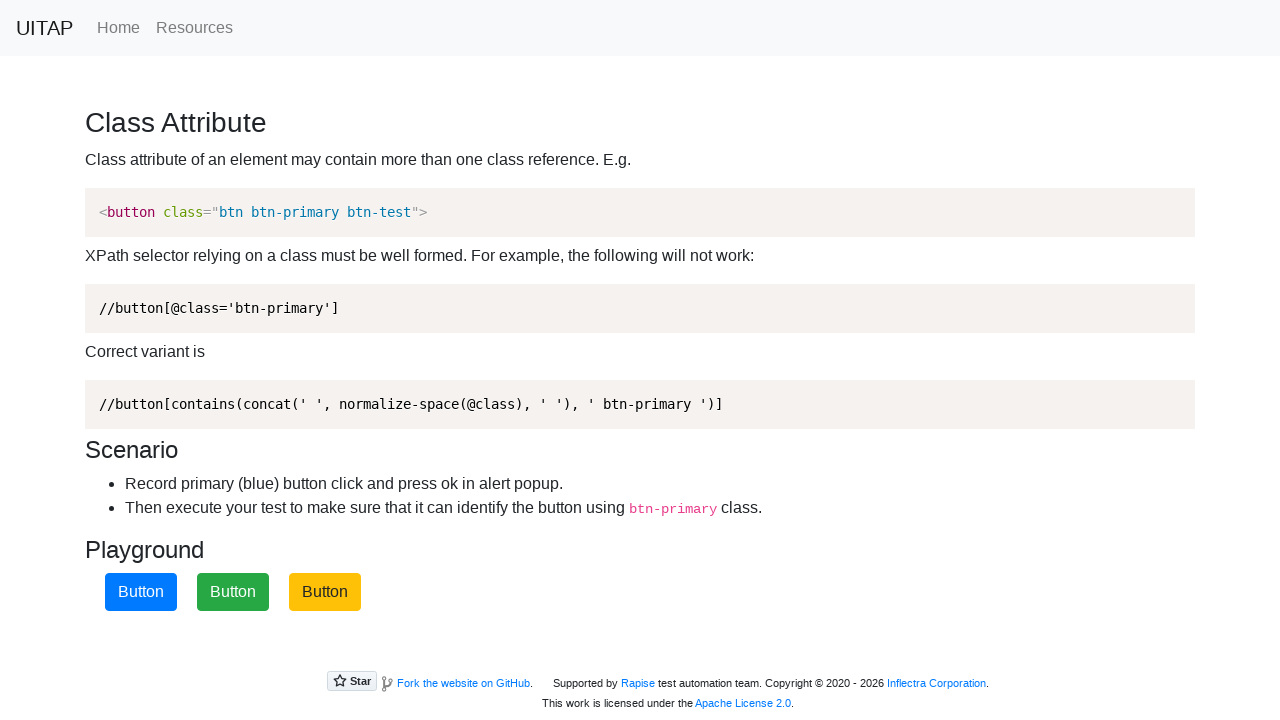

Waited for third button with 'Button' text to load on initial page
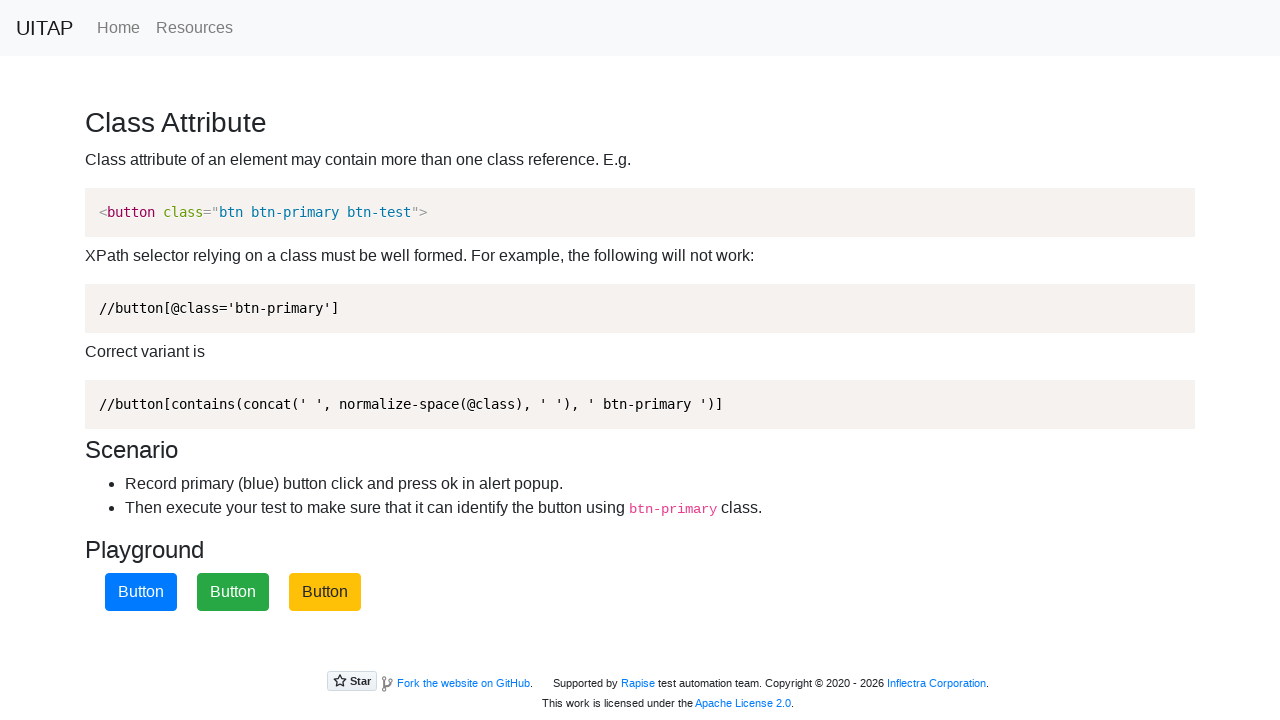

Navigated to class attribute test page (second visit)
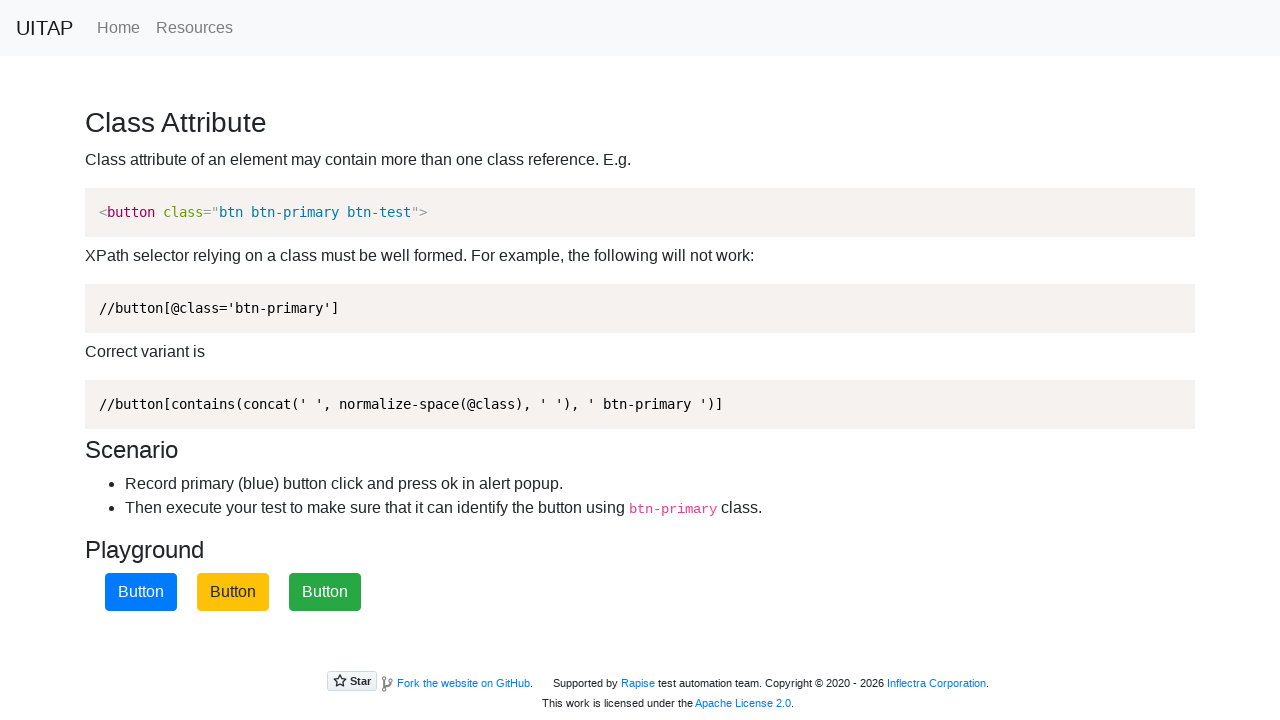

Waited for third button with 'Button' text to load after second navigation
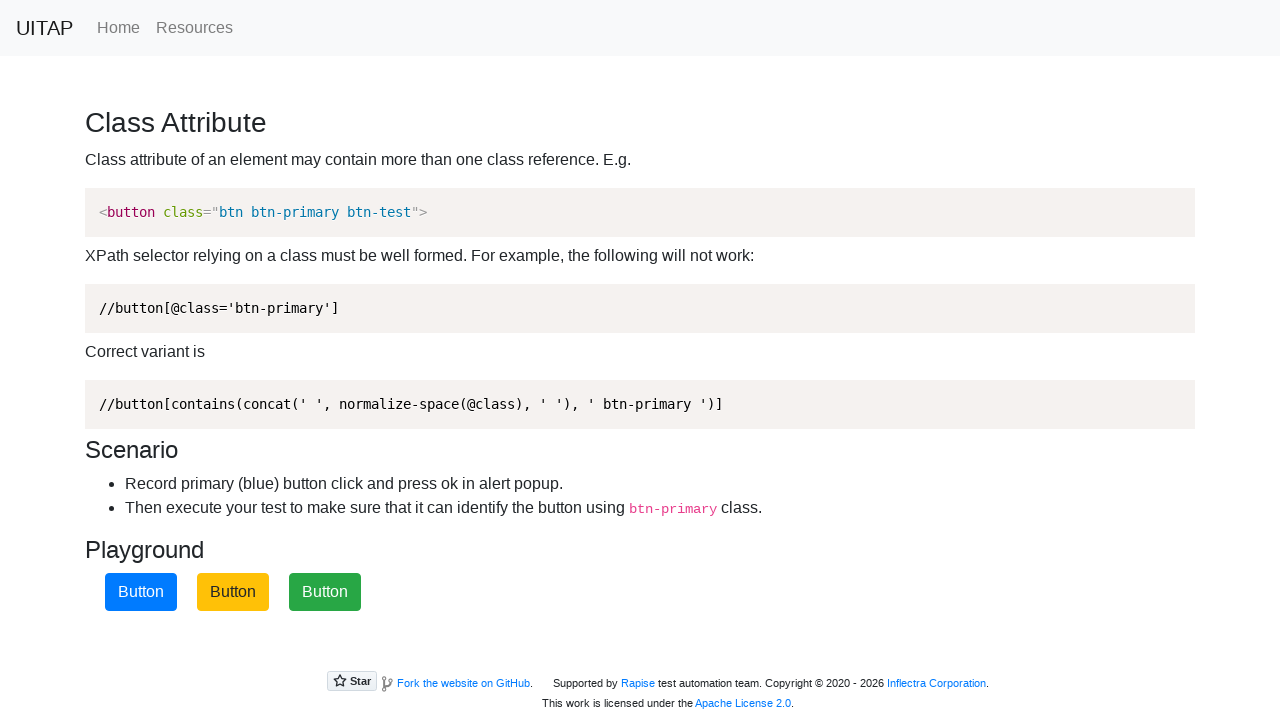

Navigated to class attribute test page (third visit)
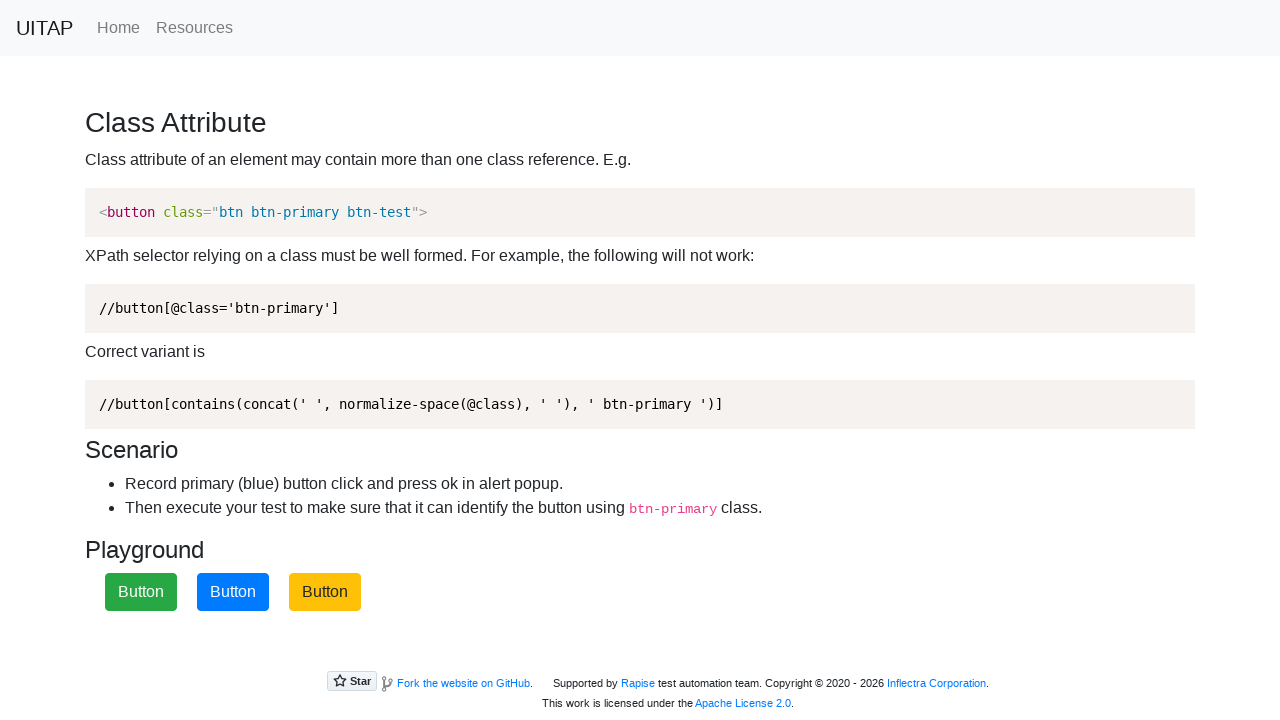

Waited for third button with 'Button' text to load after third navigation
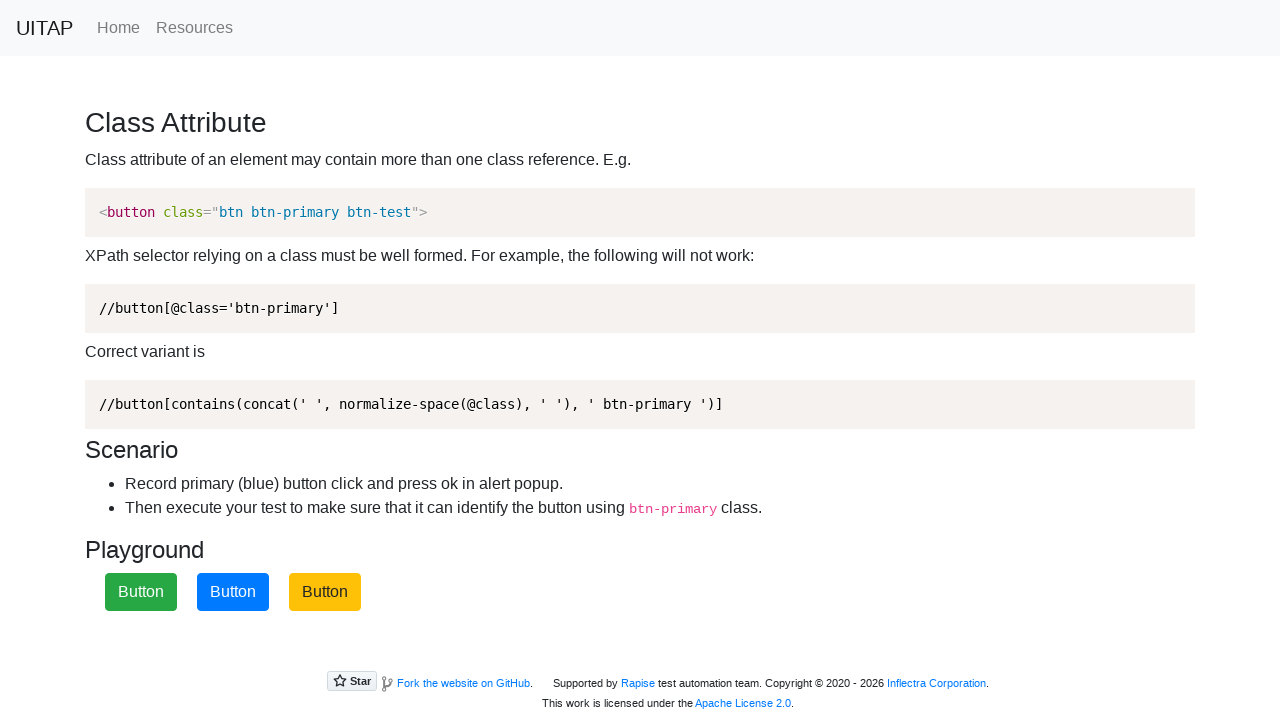

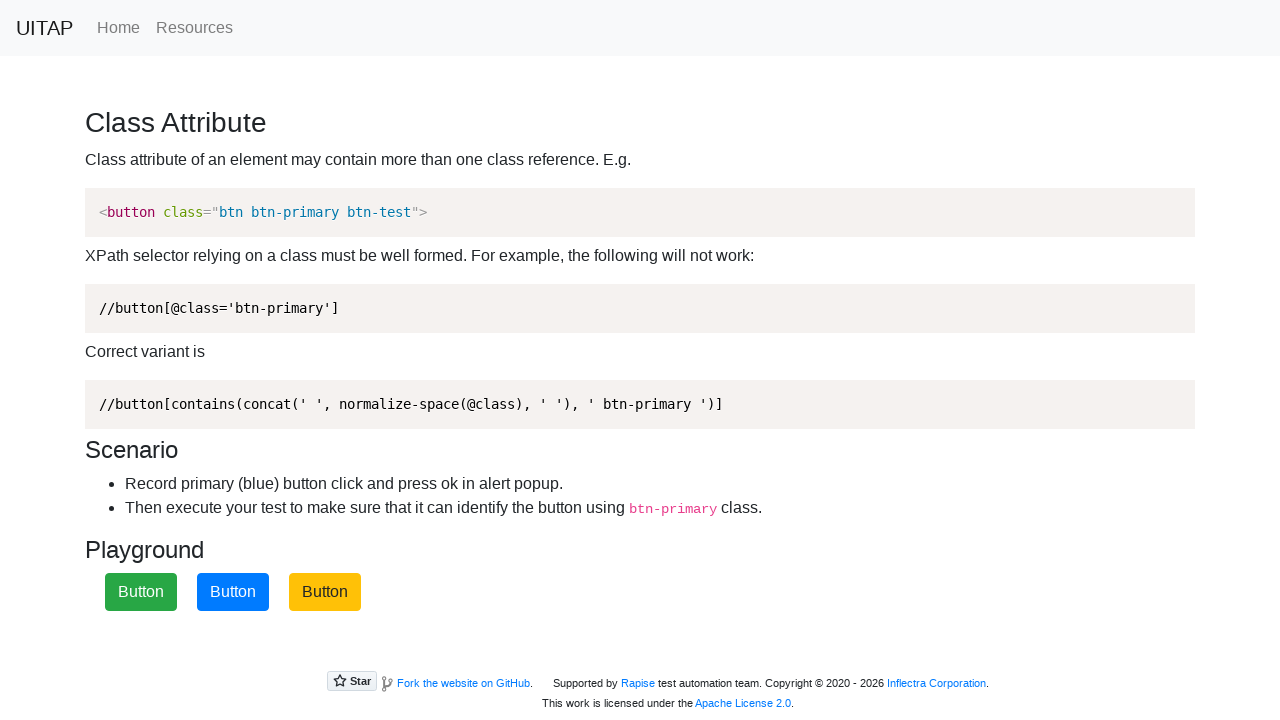